Tests a math exercise page by reading two numbers, calculating their sum, selecting the result from a dropdown, and submitting the answer

Starting URL: http://suninjuly.github.io/selects1.html

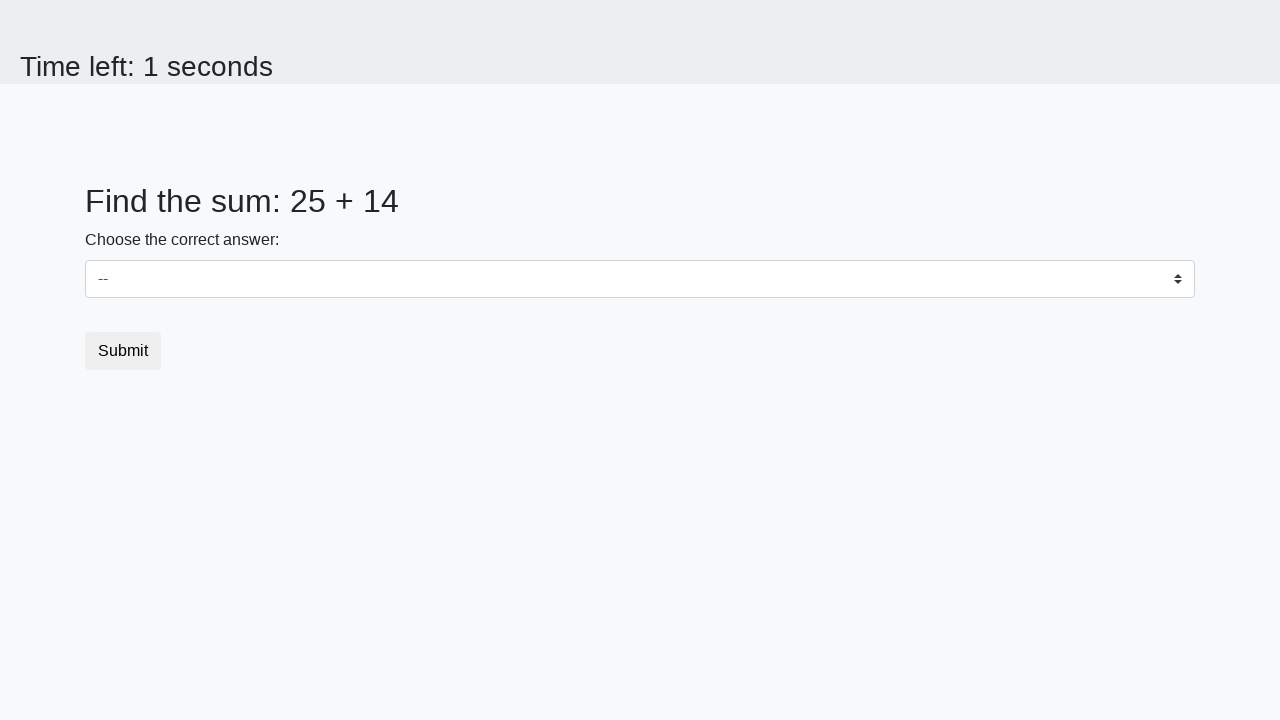

Read first number from #num1 element
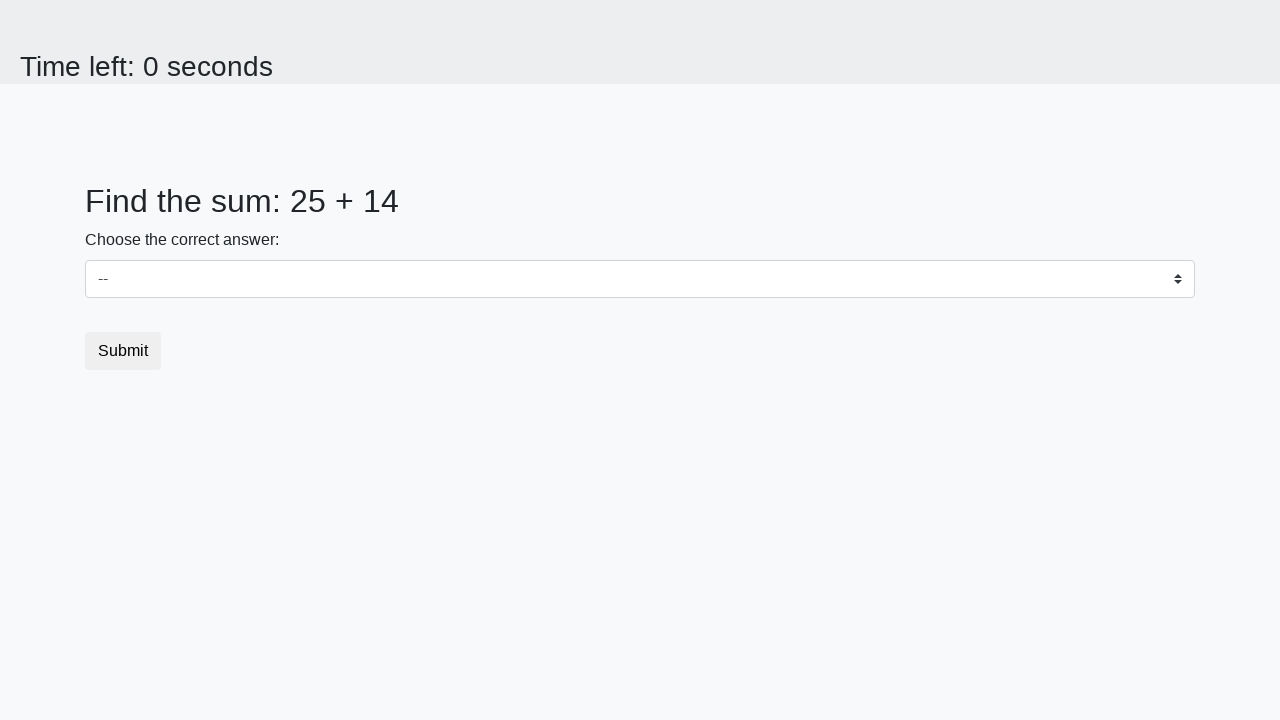

Read second number from #num2 element
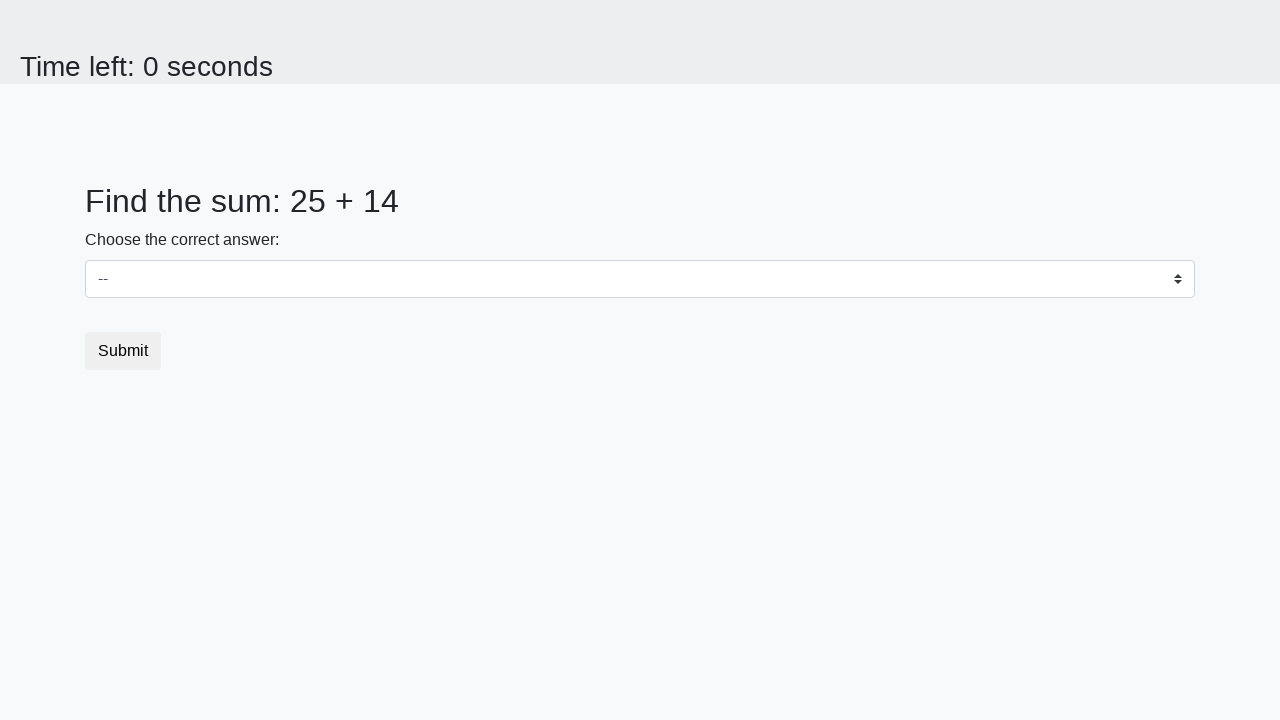

Calculated sum of two numbers: 39
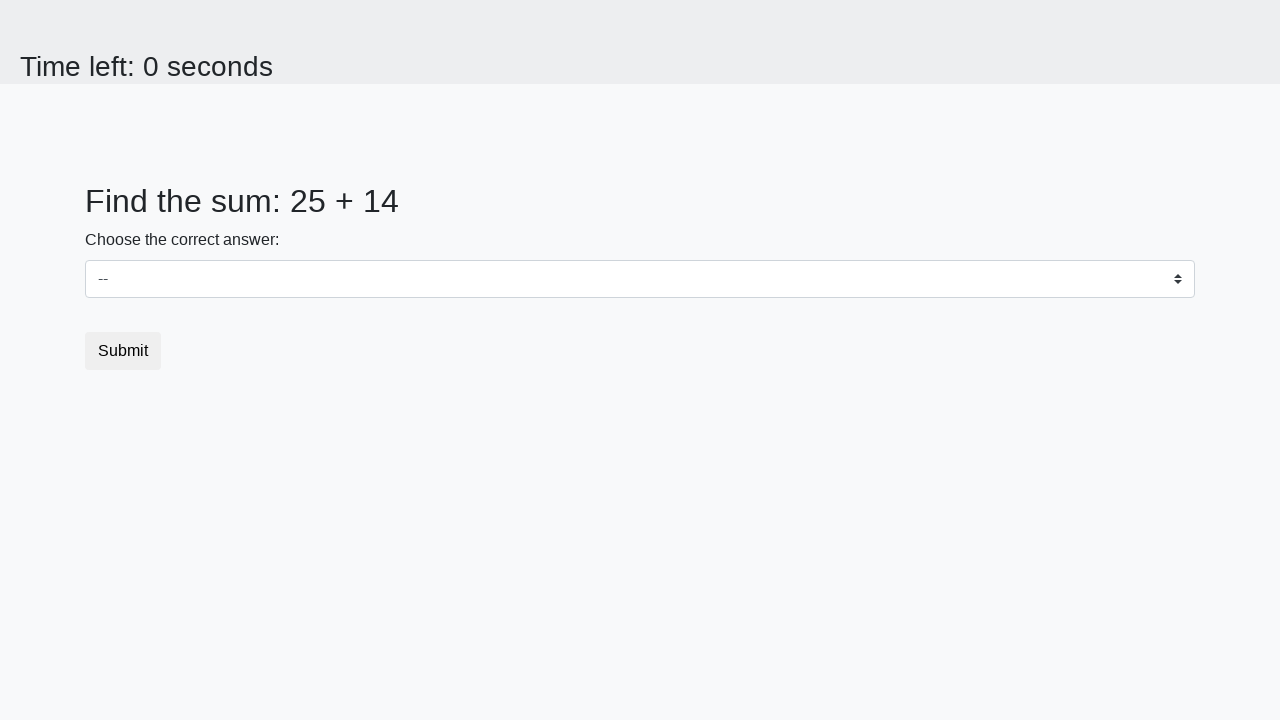

Selected calculated sum (39) from dropdown on select
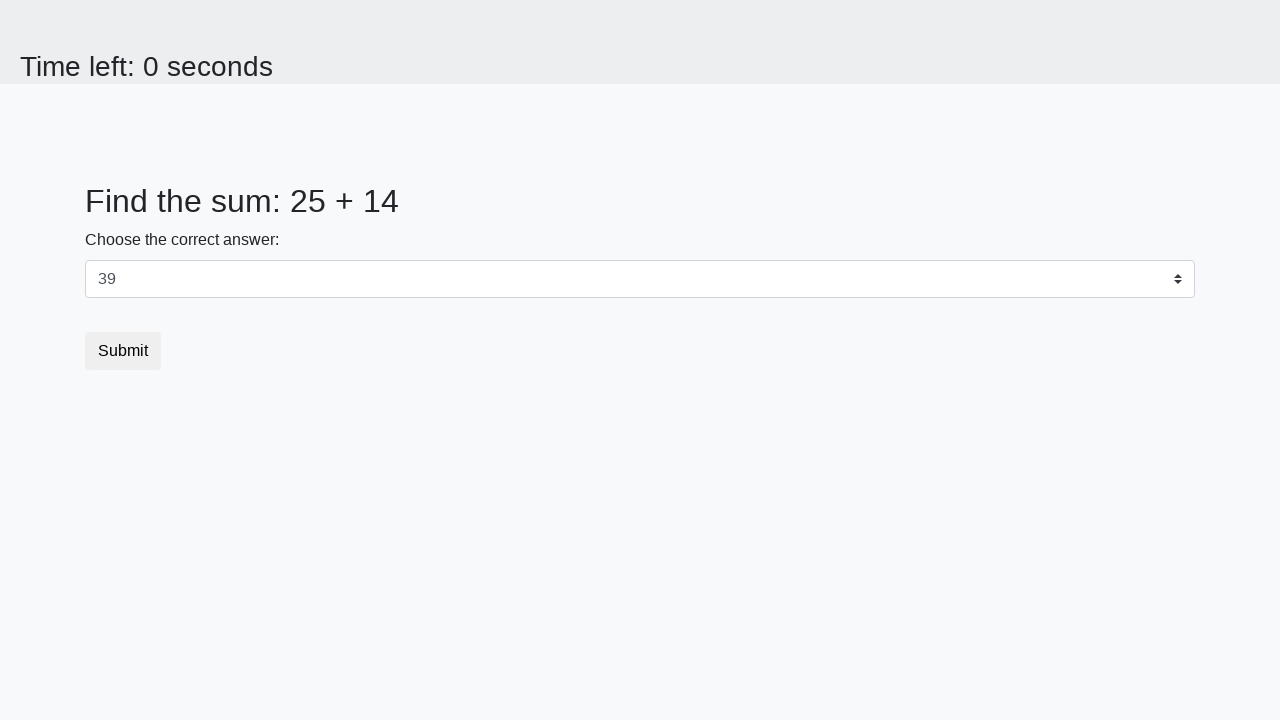

Clicked submit button to submit answer at (123, 351) on .btn.btn-default
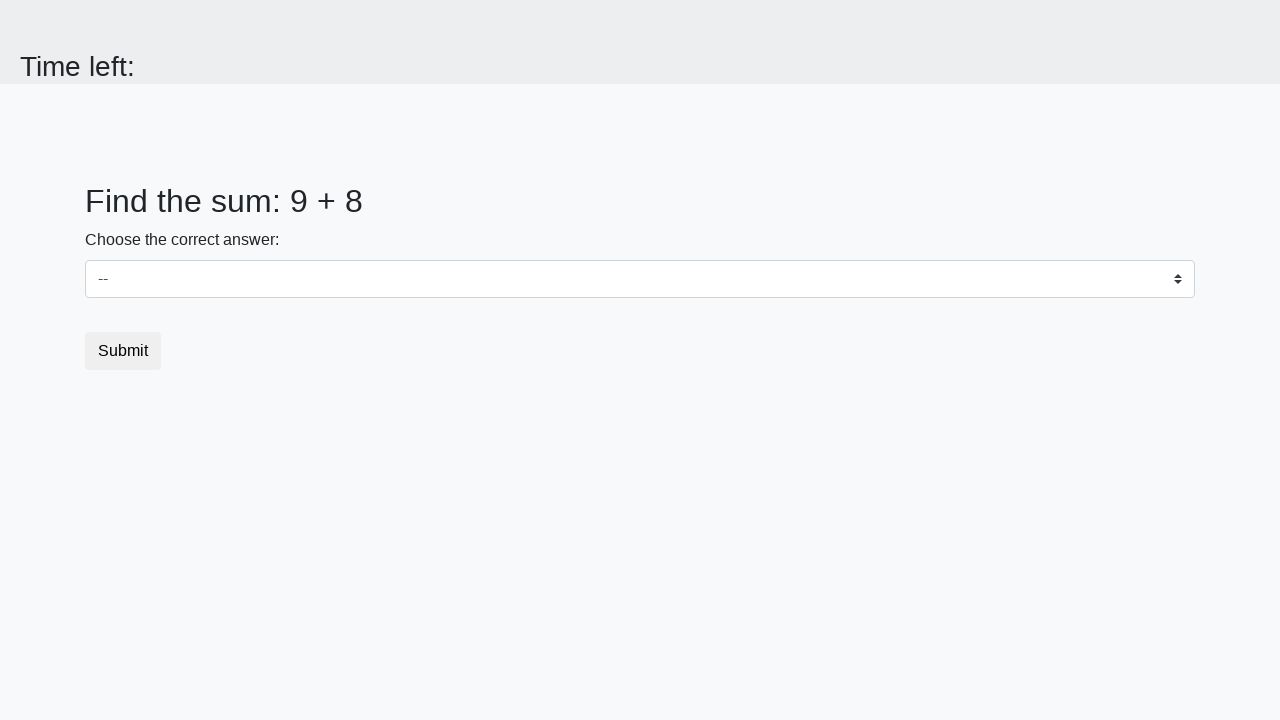

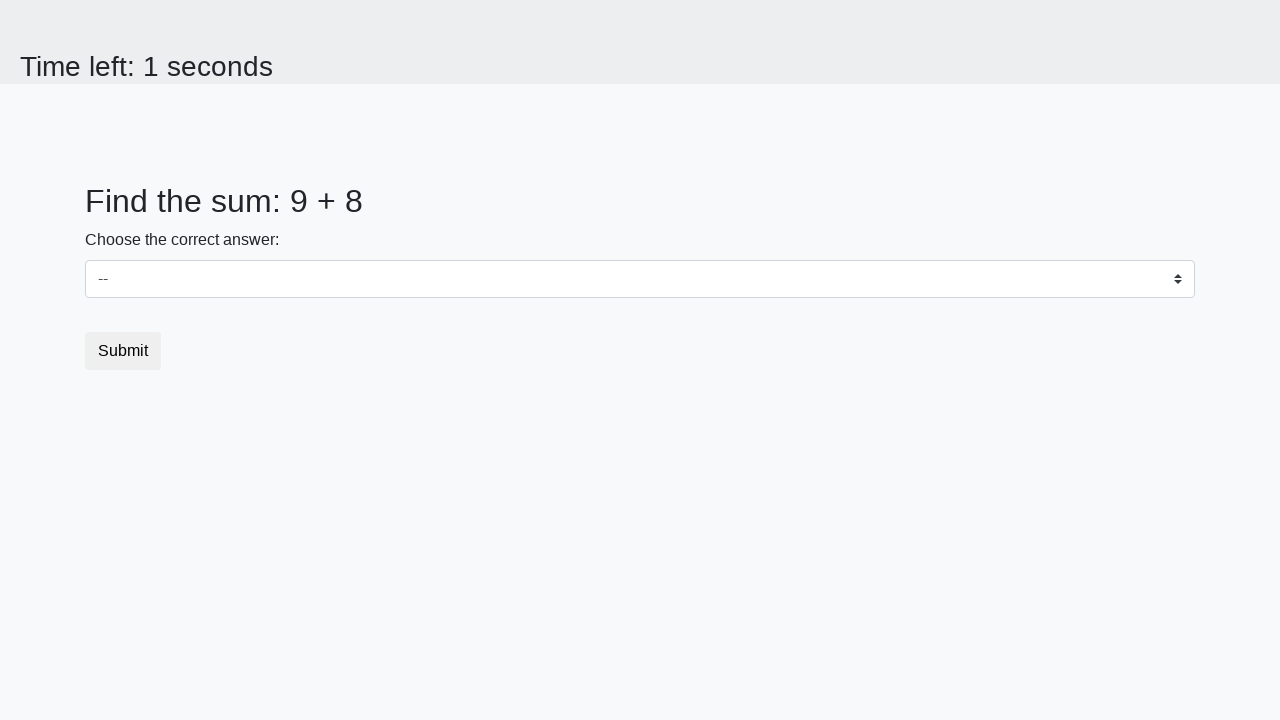